Tests popup and dialog handling by hiding/showing elements, accepting a confirm dialog, hovering over a button, and interacting with an iframe to click a link.

Starting URL: https://rahulshettyacademy.com/AutomationPractice/

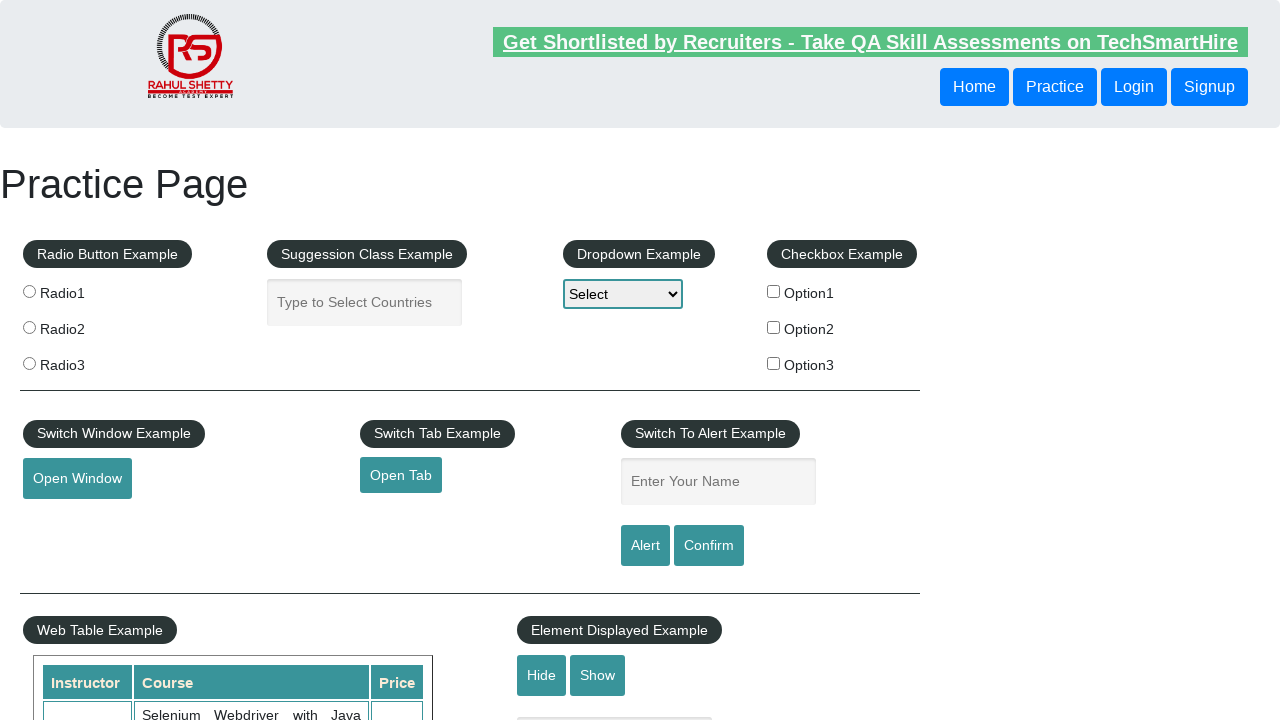

Verified displayed text element is visible
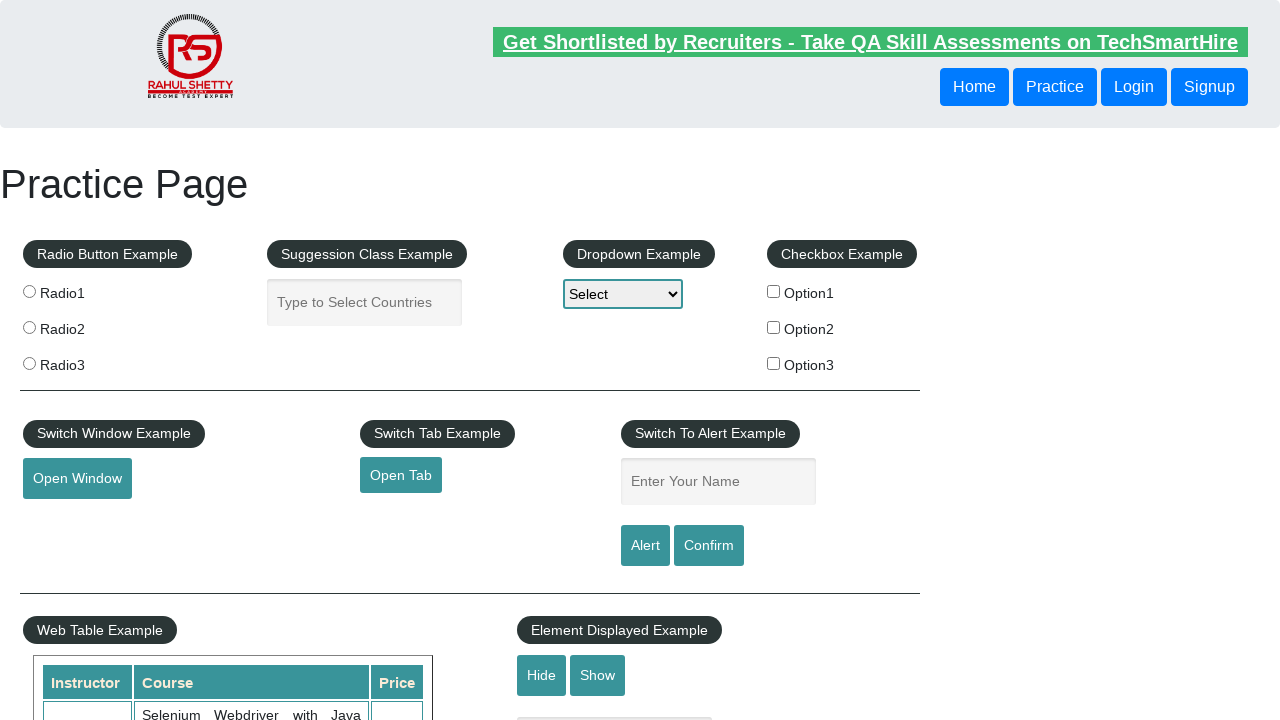

Clicked Hide button to hide text element at (542, 675) on internal:role=button[name="Hide"i]
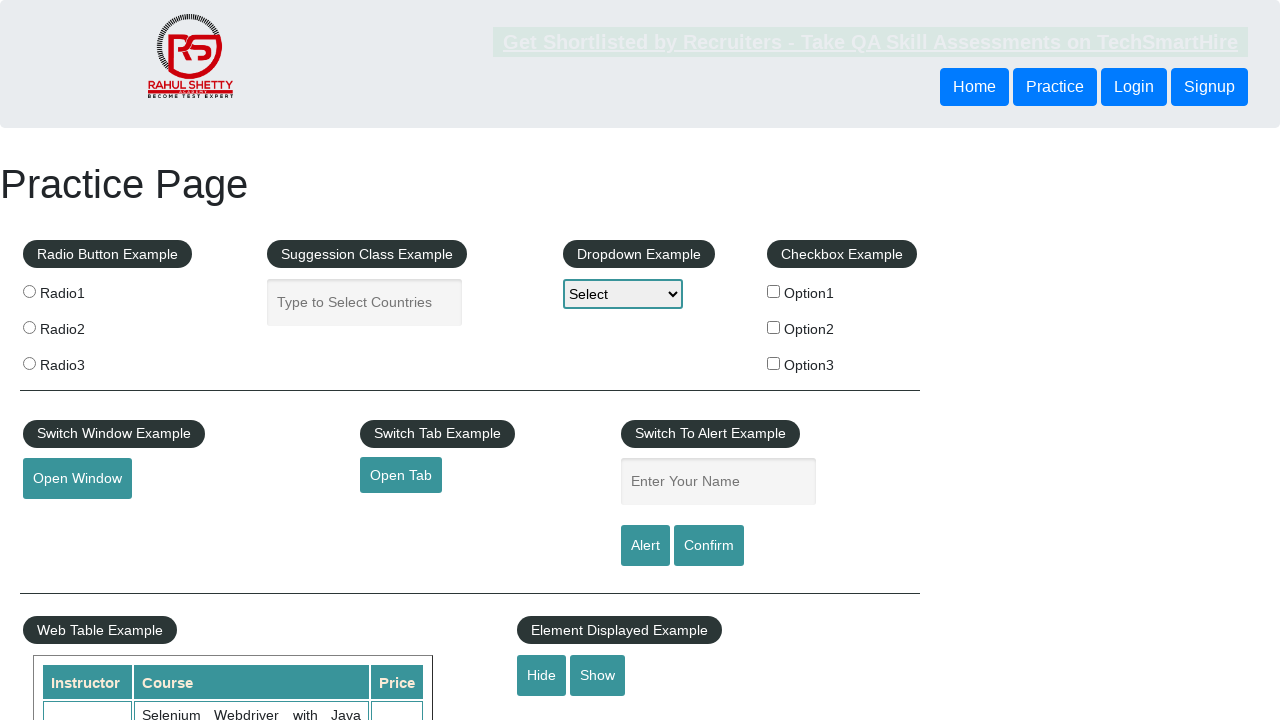

Verified displayed text element is now hidden
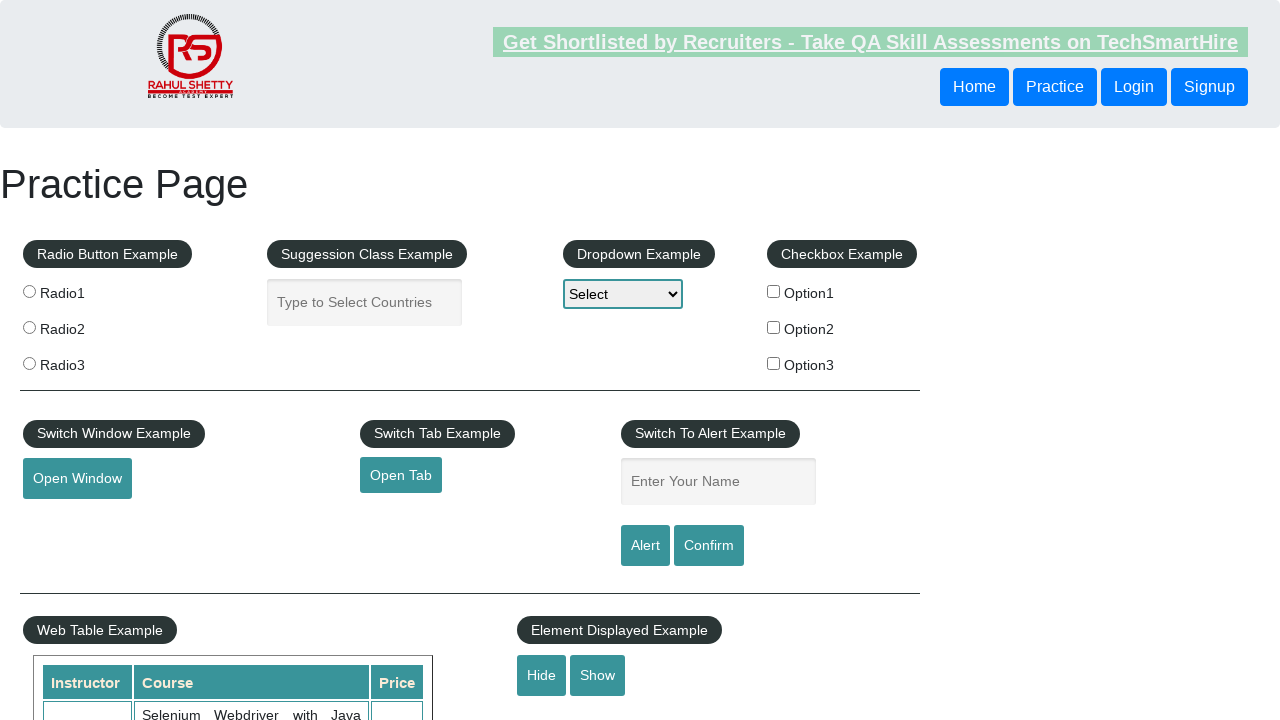

Set up dialog handler to accept confirm dialogs
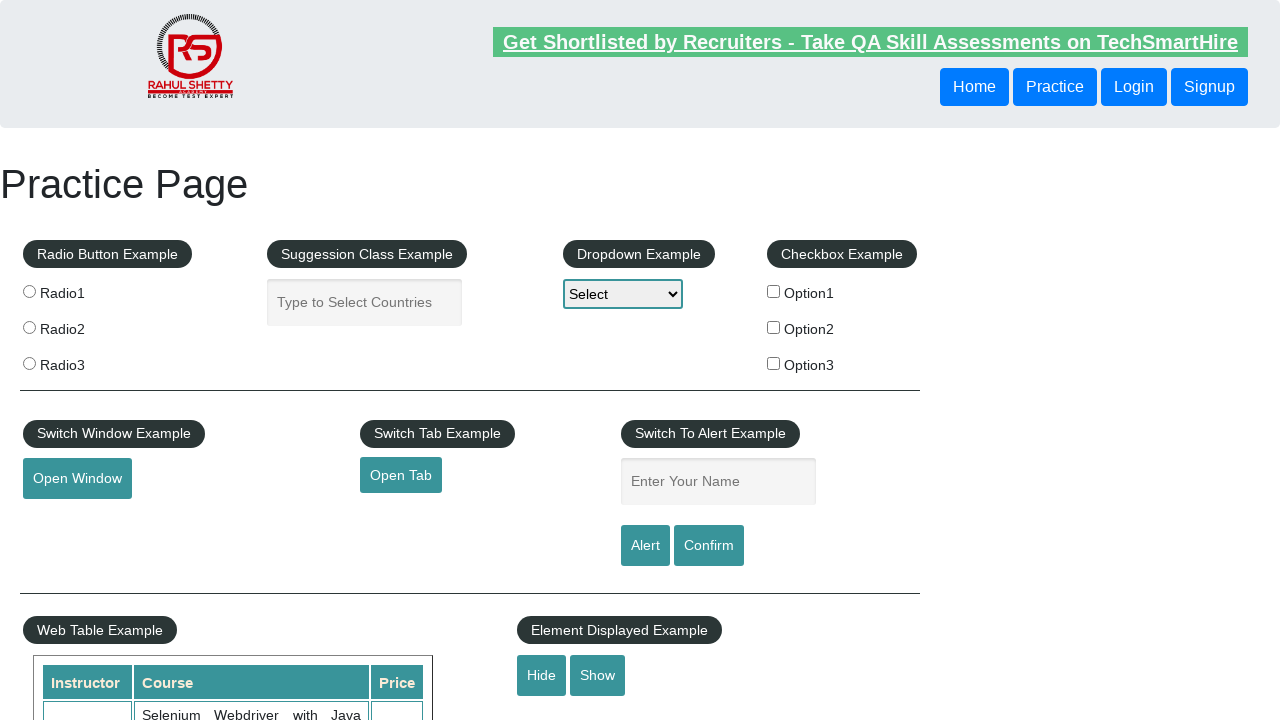

Clicked Confirm button and accepted dialog at (709, 546) on internal:role=button[name="Confirm"i]
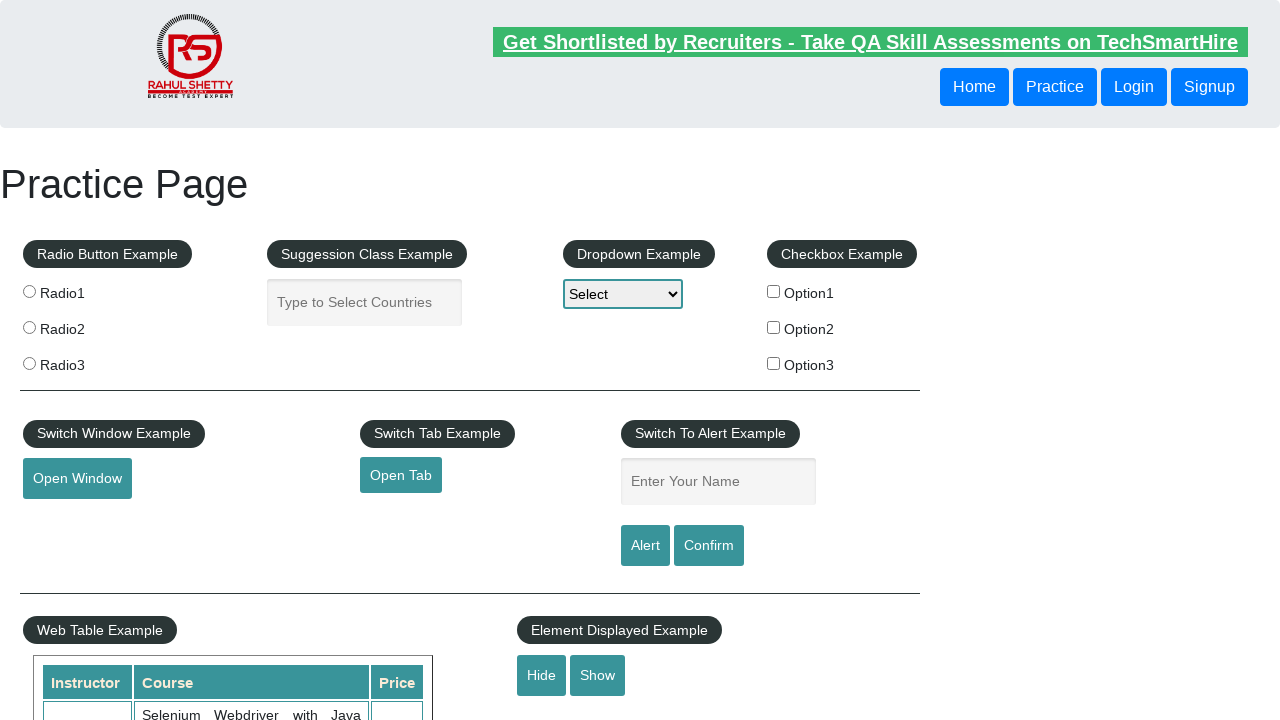

Hovered over Mouse Hover button at (83, 361) on internal:role=button[name="Mouse Hover"i]
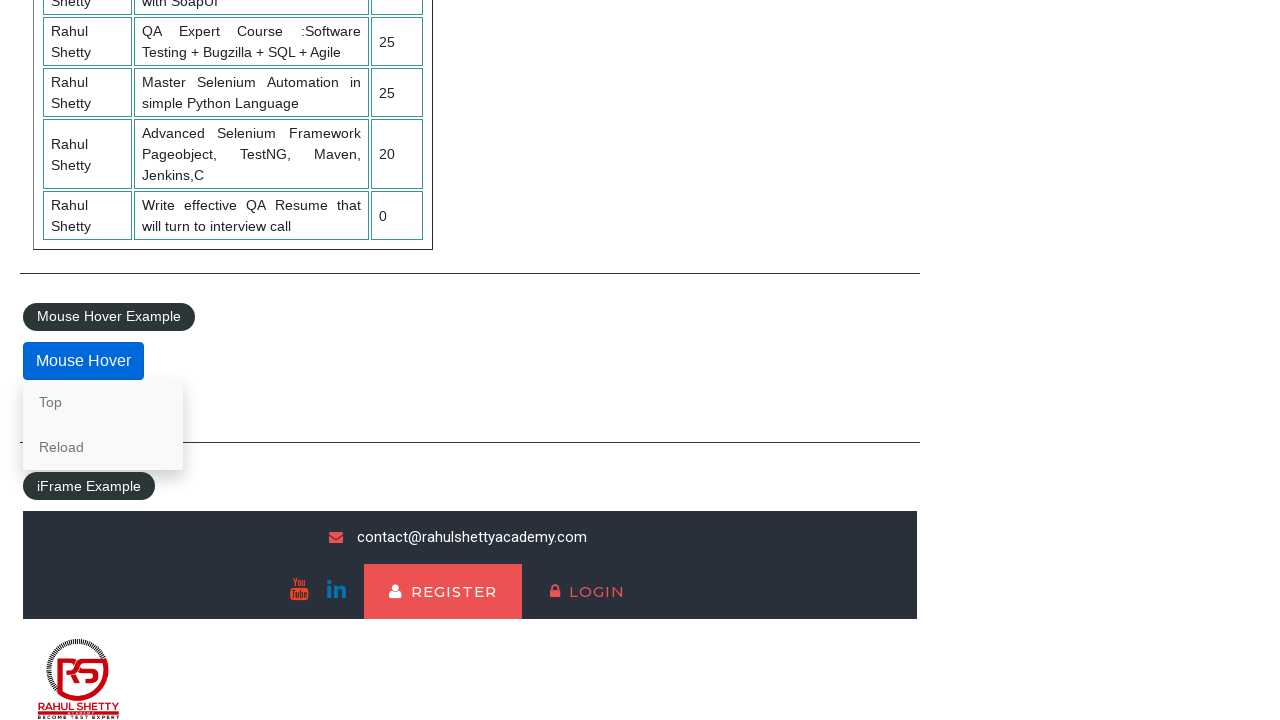

Located courses iframe
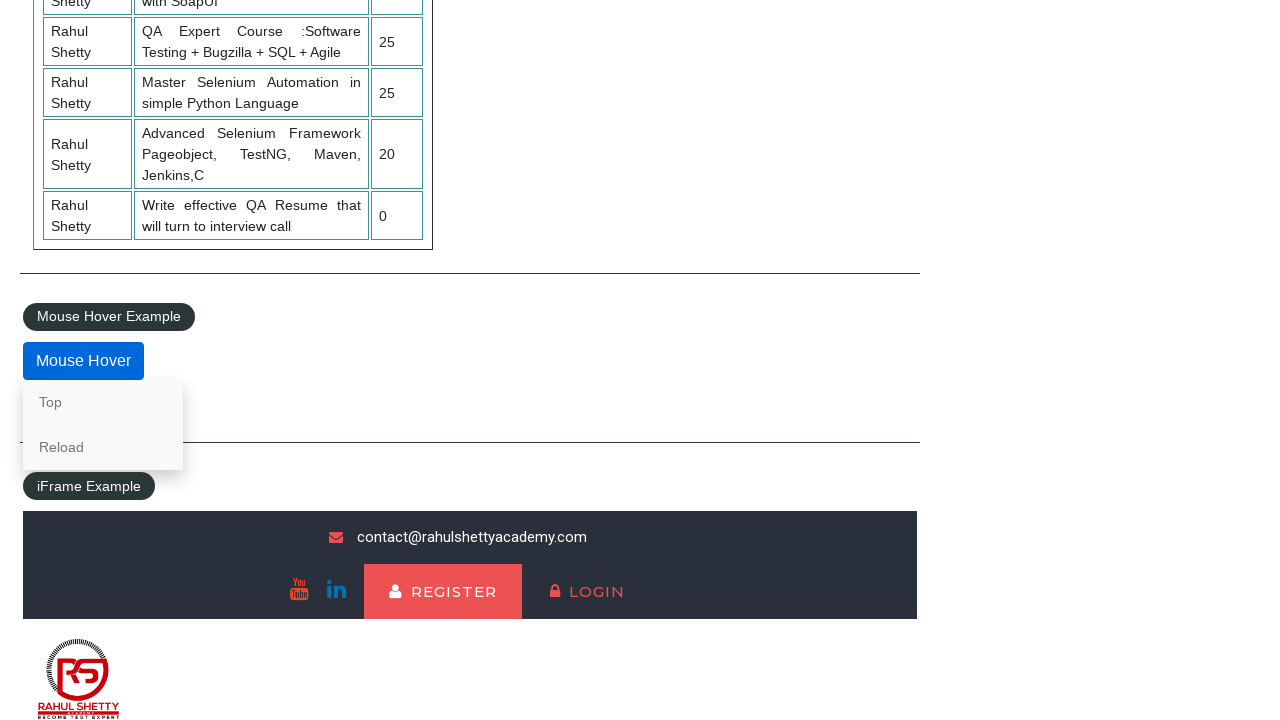

Clicked lifetime access link in iframe at (307, 675) on #courses-iframe >> internal:control=enter-frame >> li a[href='lifetime-access']:
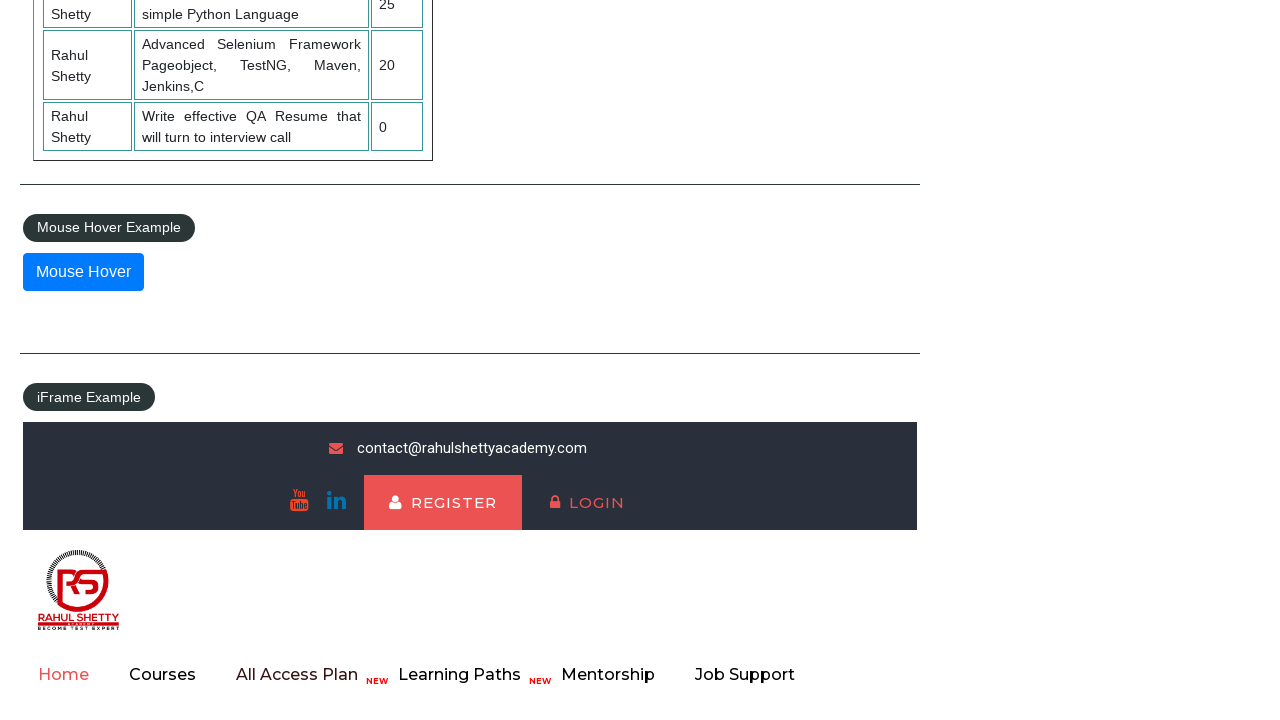

Retrieved text content from iframe h2 element
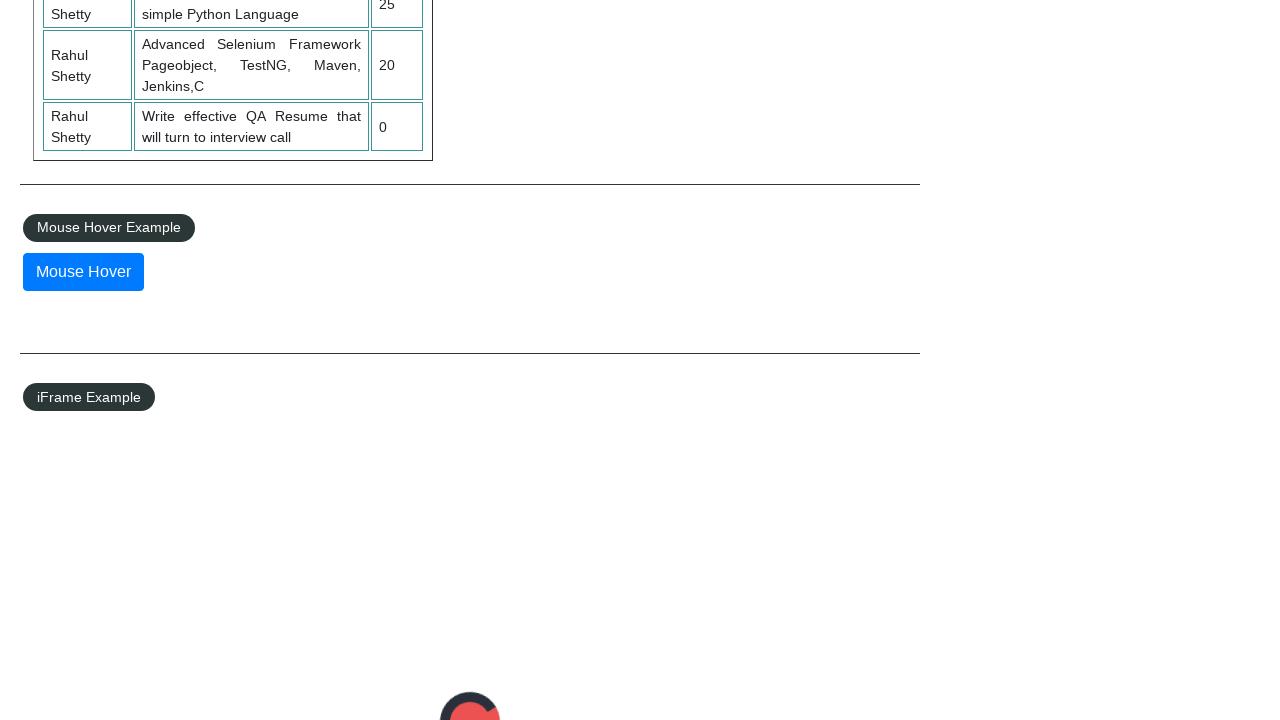

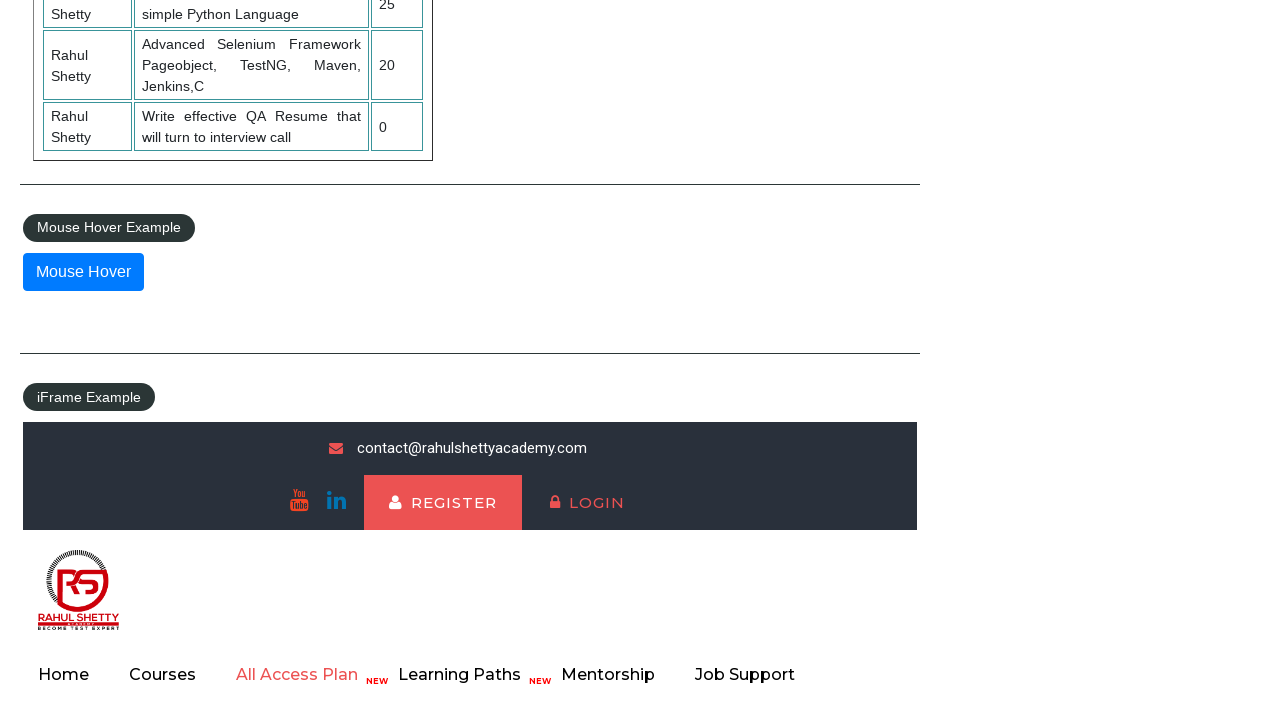